Tests user registration flow by clicking register link, filling out registration form fields (first name, last name, mobile, email, password), and submitting the form

Starting URL: https://rahulshettyacademy.com/client

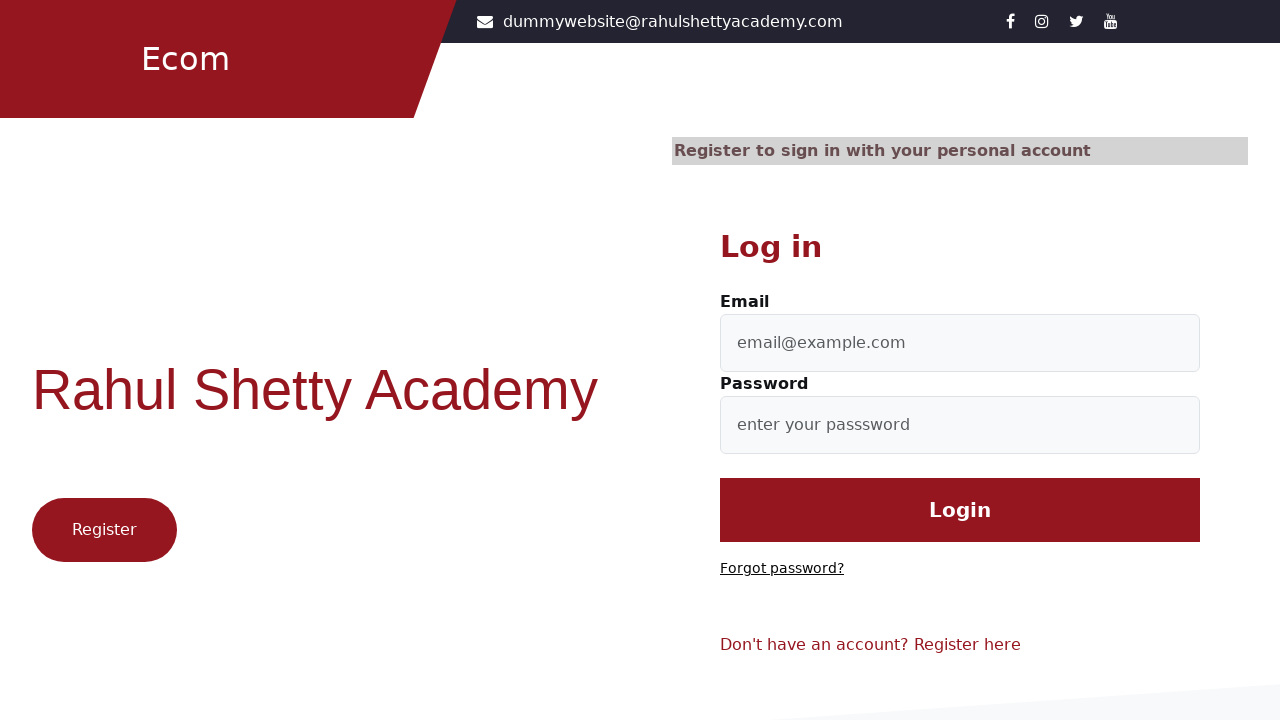

Clicked 'Register here' link to navigate to registration form at (968, 645) on xpath=//a[contains(text(), 'Register here')]
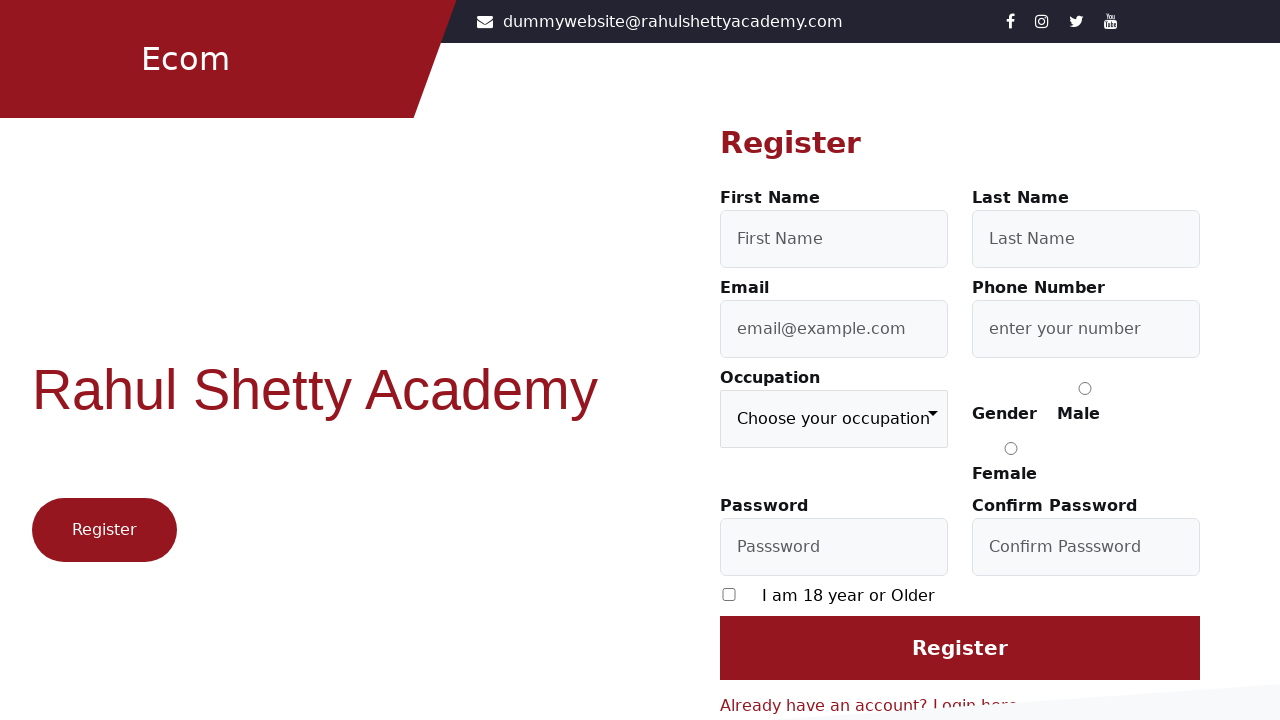

Filled first name field with 'Madesh' on #firstName
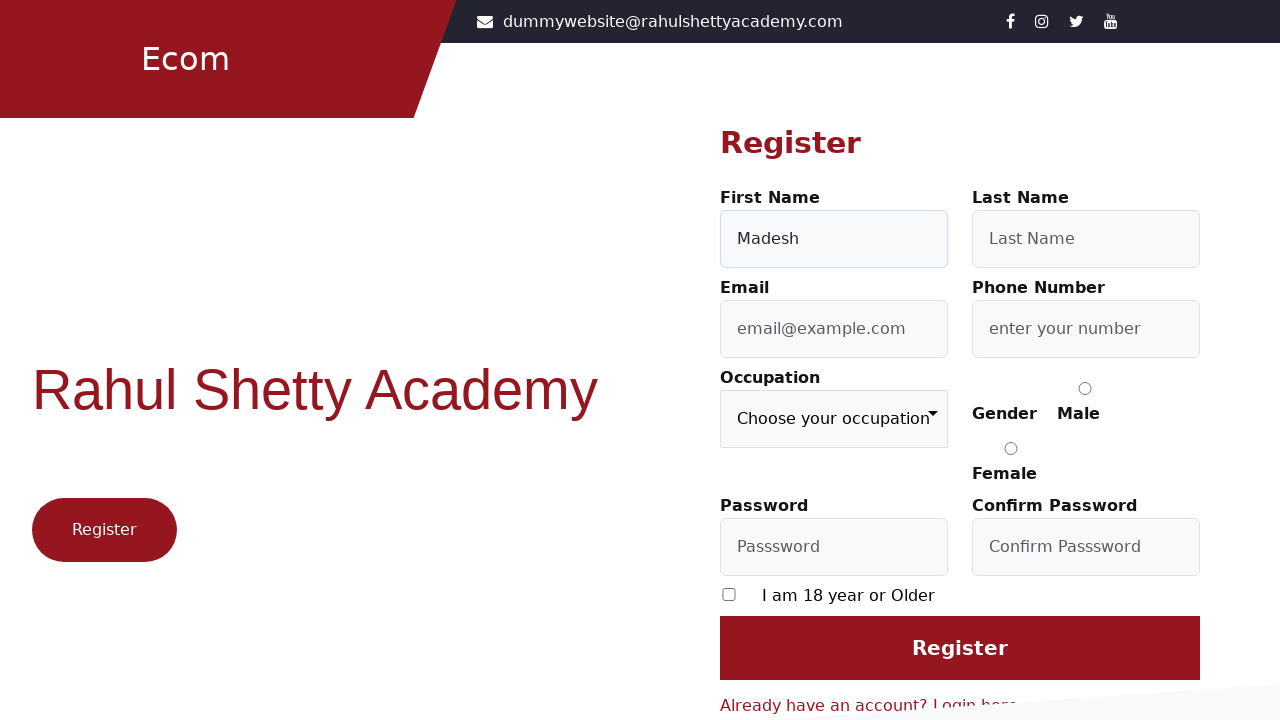

Filled last name field with 'Maddy' on [type="lastName"]
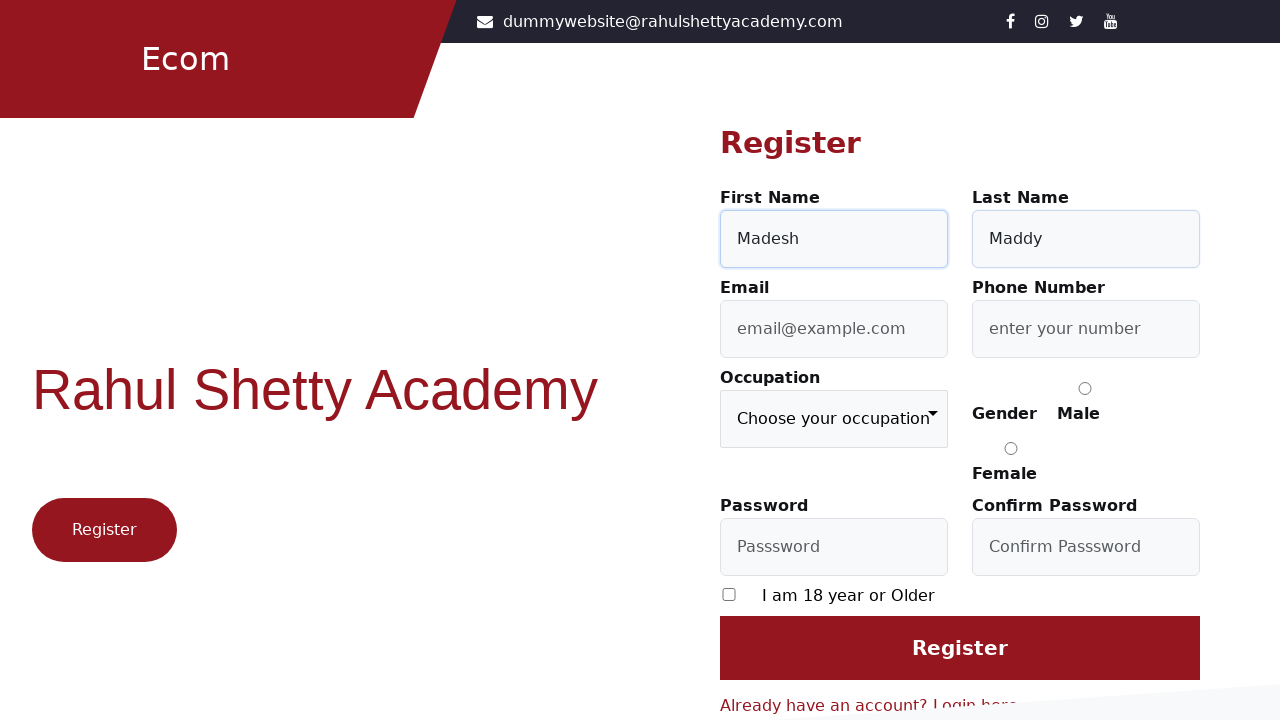

Filled mobile number field with '1234567891' on [formcontrolname='userMobile']
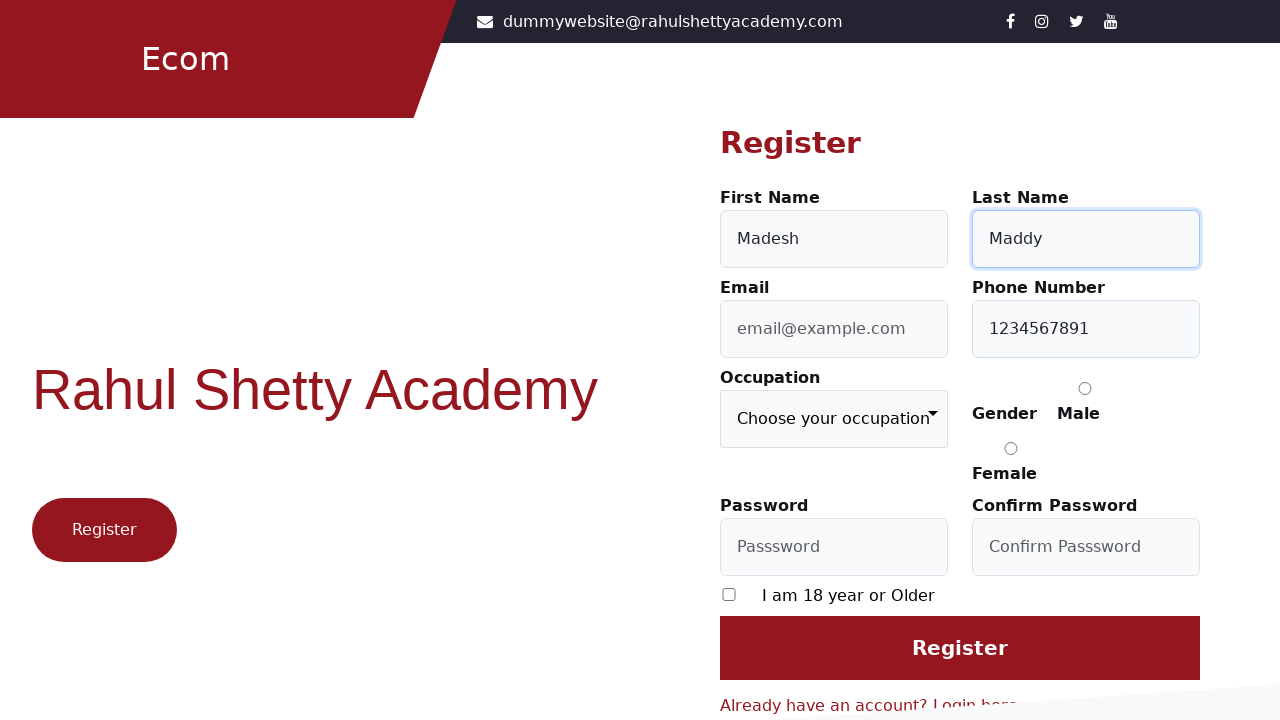

Filled email field with 'testuser987@example.com' on [type="email"]
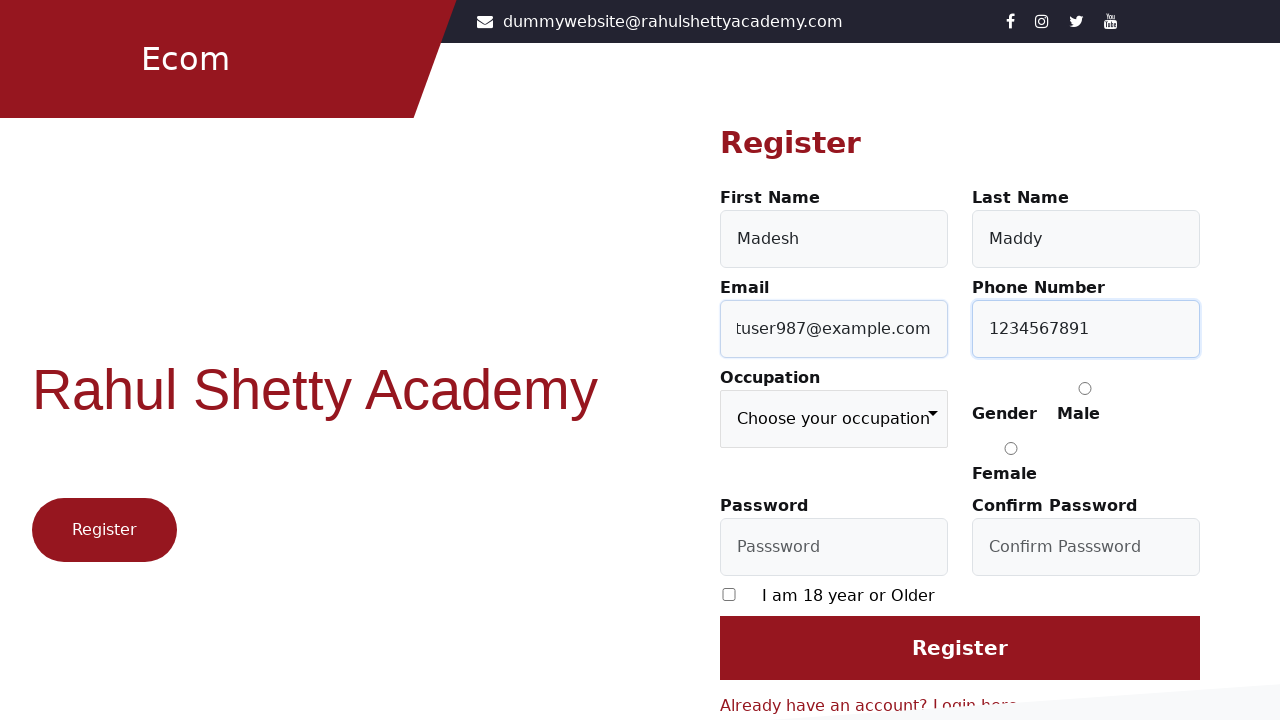

Filled password field with 'TestPass123' on #userPassword
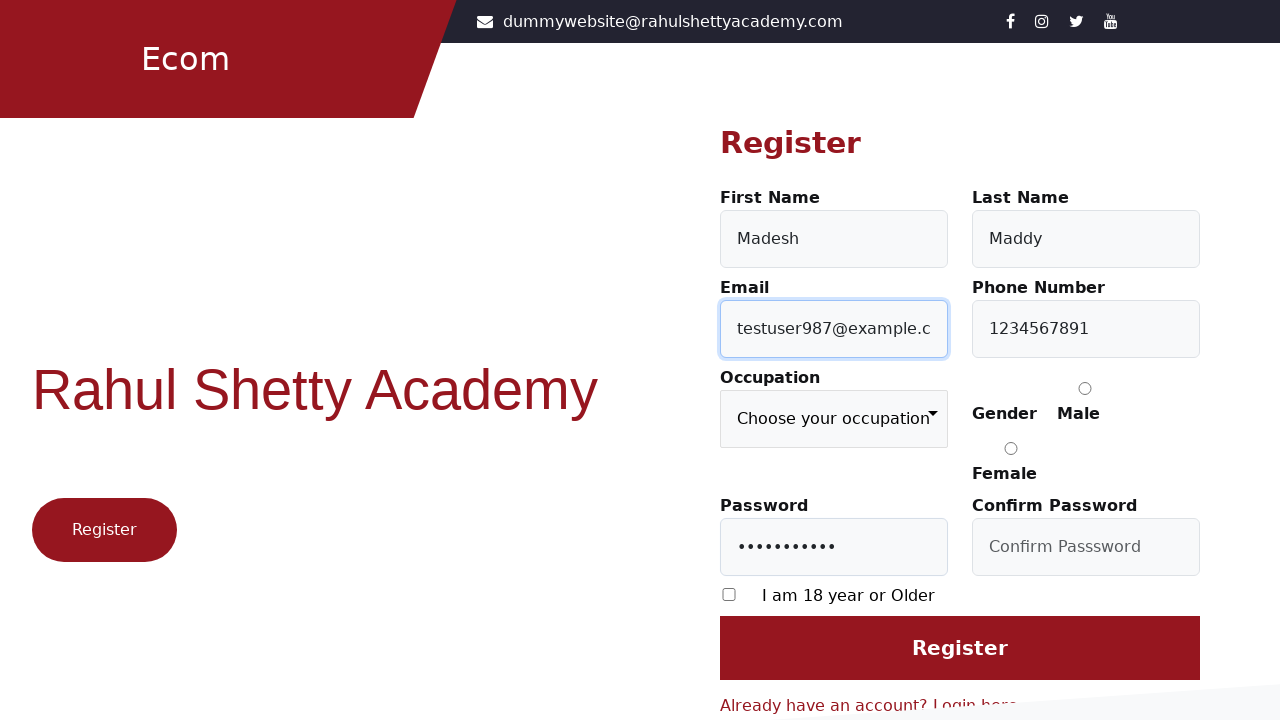

Filled confirm password field with 'TestPass123' on #confirmPassword
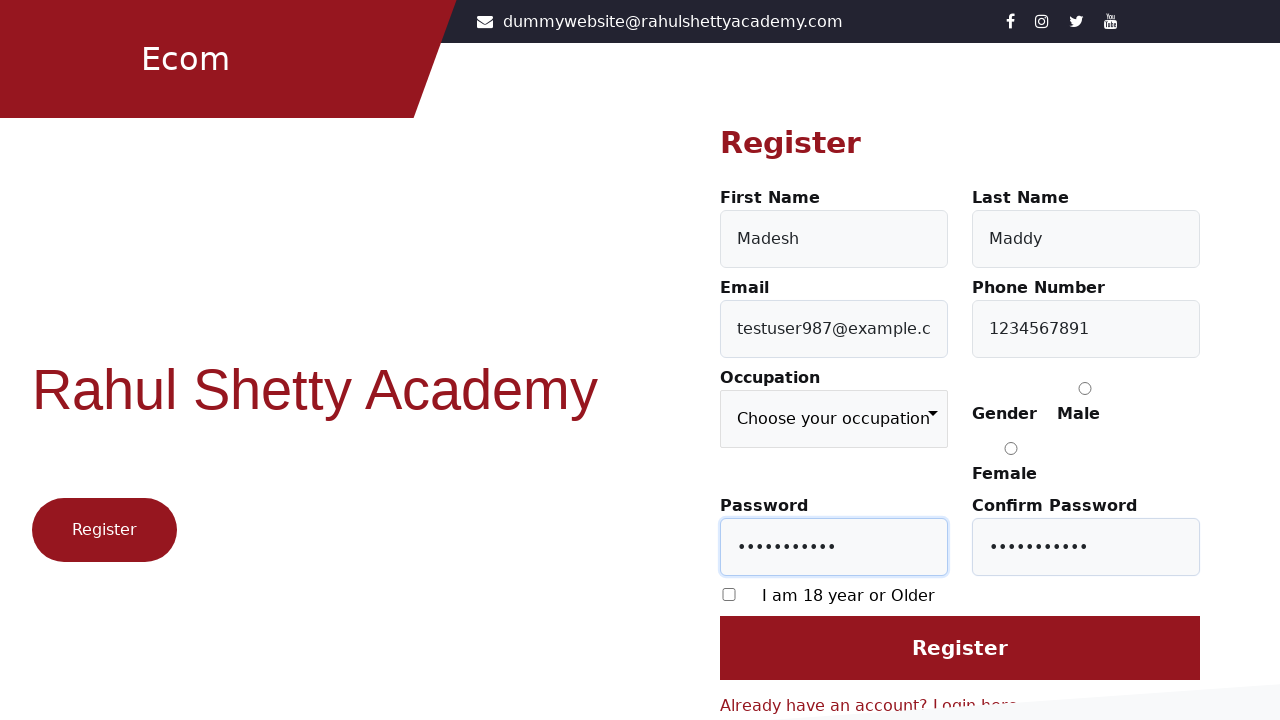

Checked the terms and conditions checkbox at (729, 594) on xpath=//input[@type='checkbox']
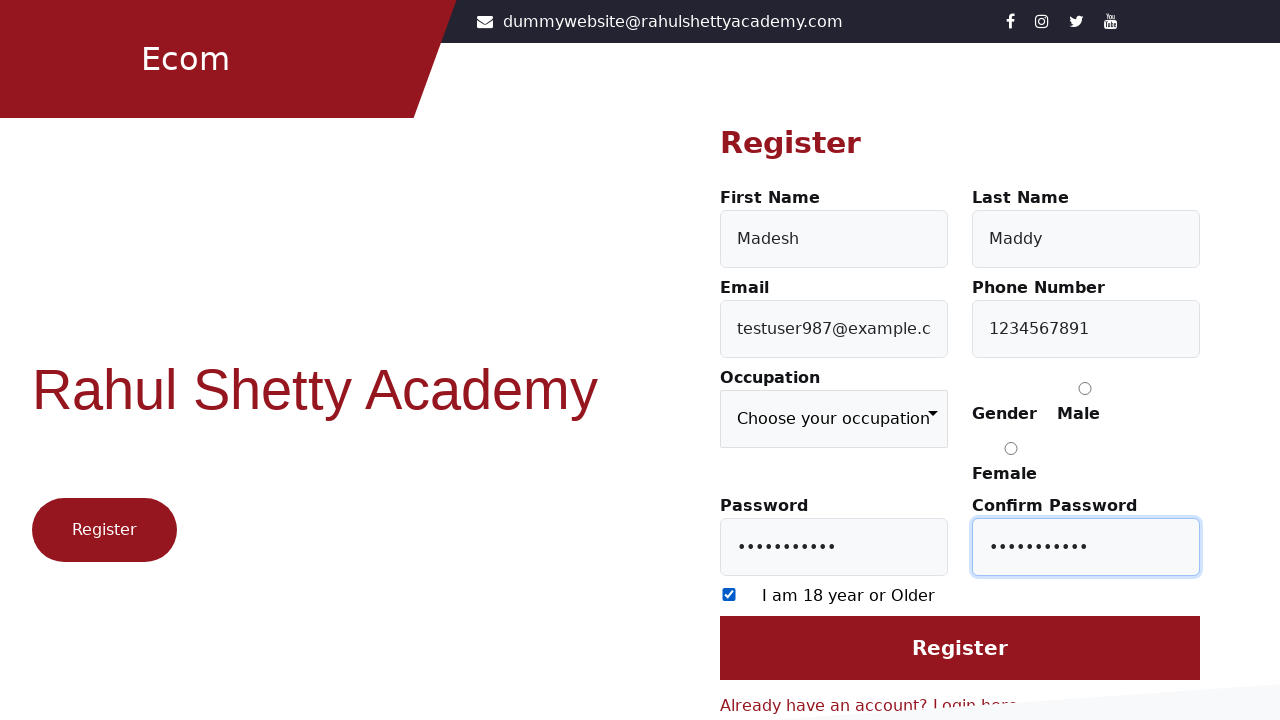

Clicked Register button to submit registration form at (960, 648) on [value='Register']
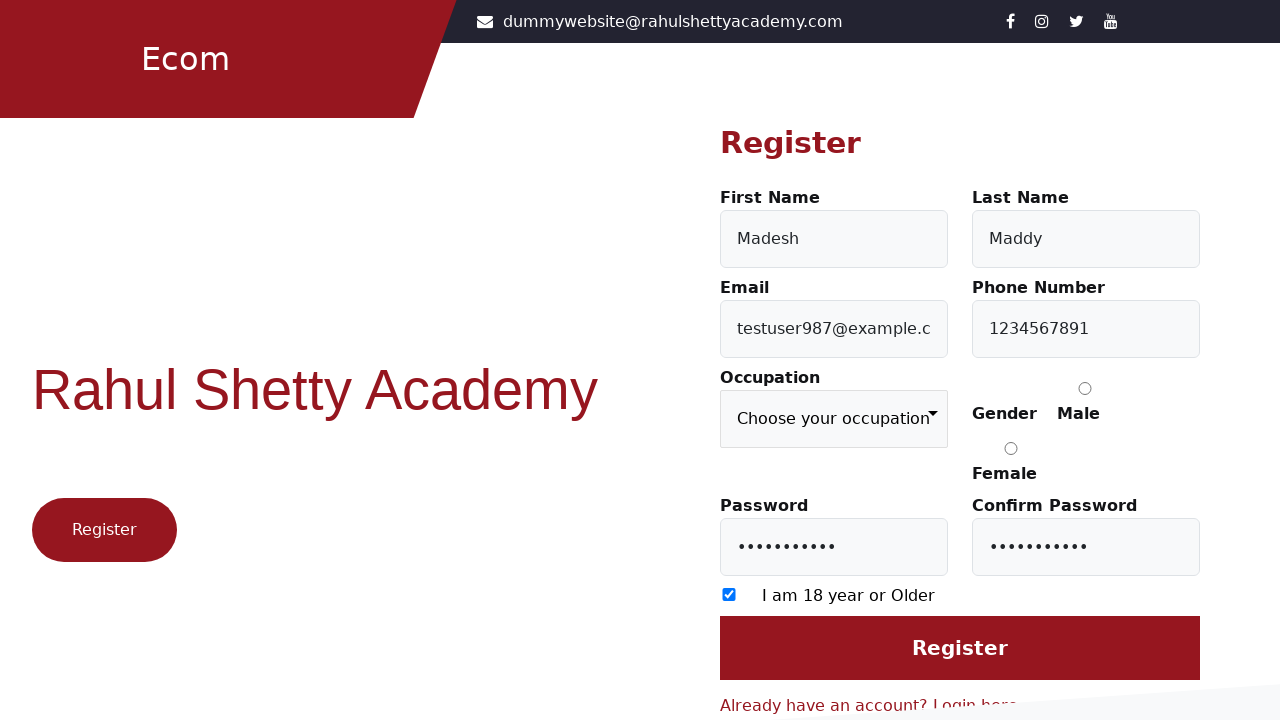

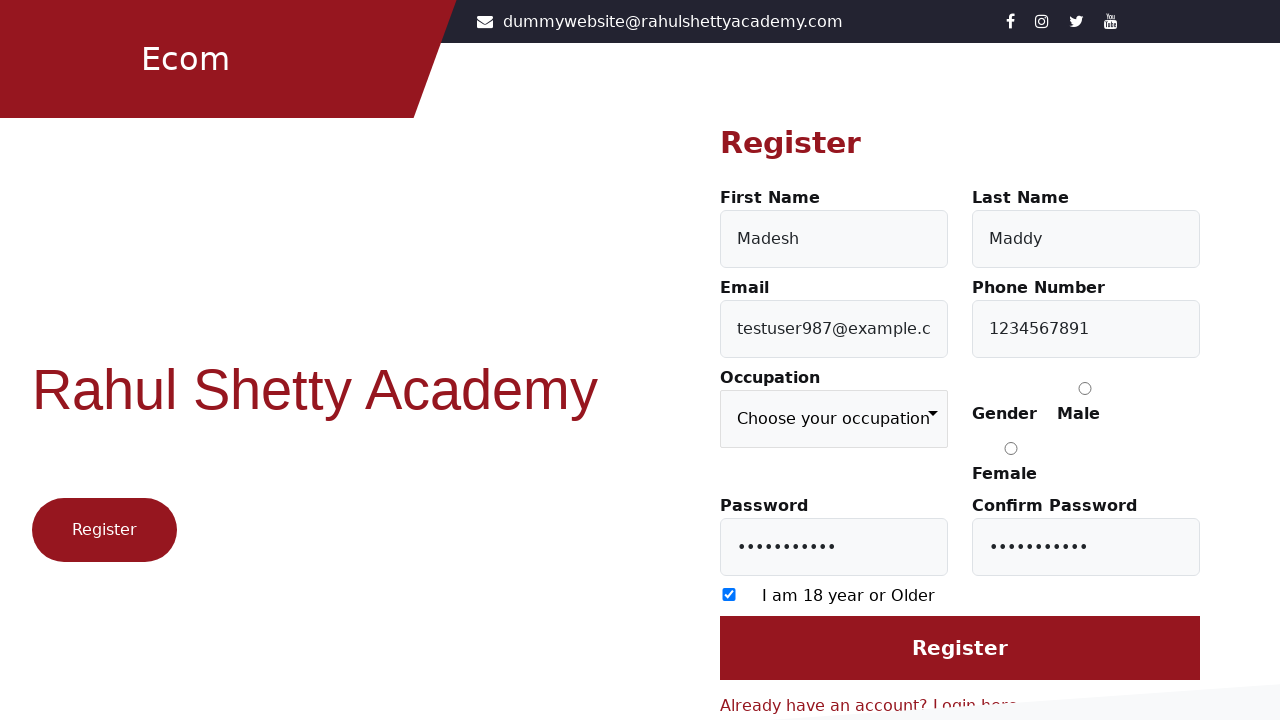